Tests triangle identifier with sides 1, 2, 3 to verify it's not a valid triangle

Starting URL: https://testpages.eviltester.com/styled/apps/triangle/triangle001.html

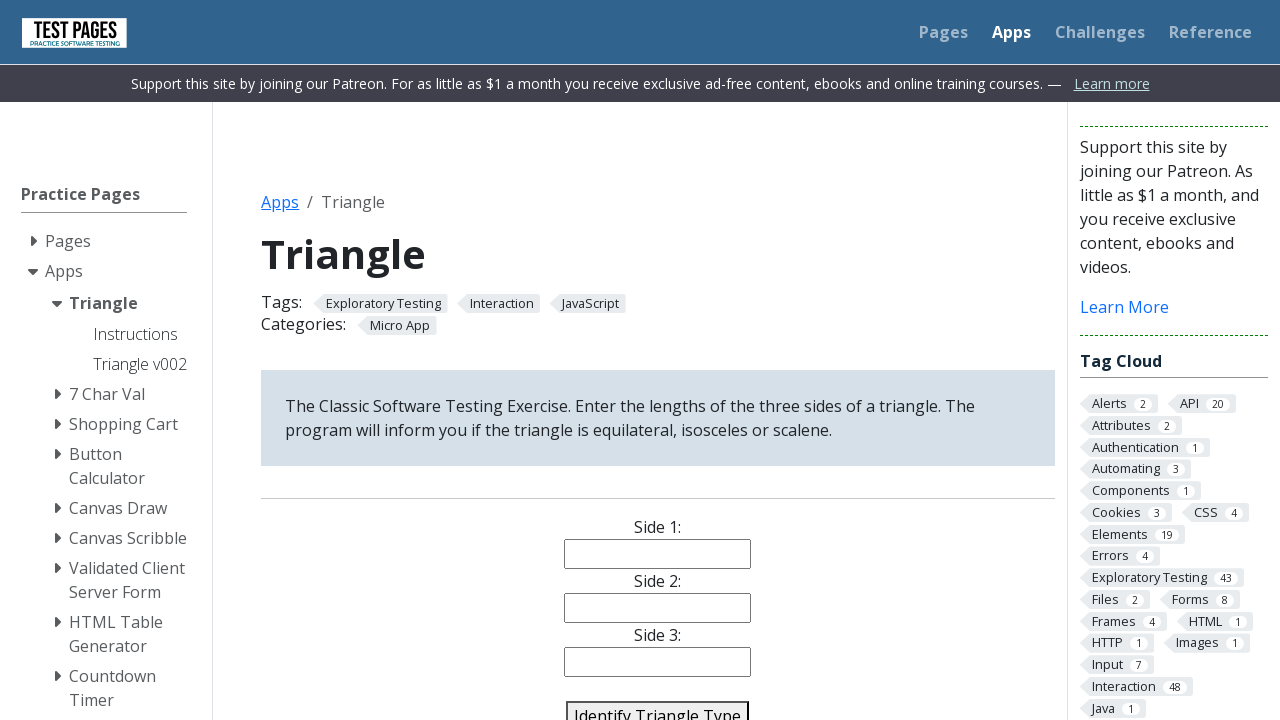

Navigated to triangle identifier application
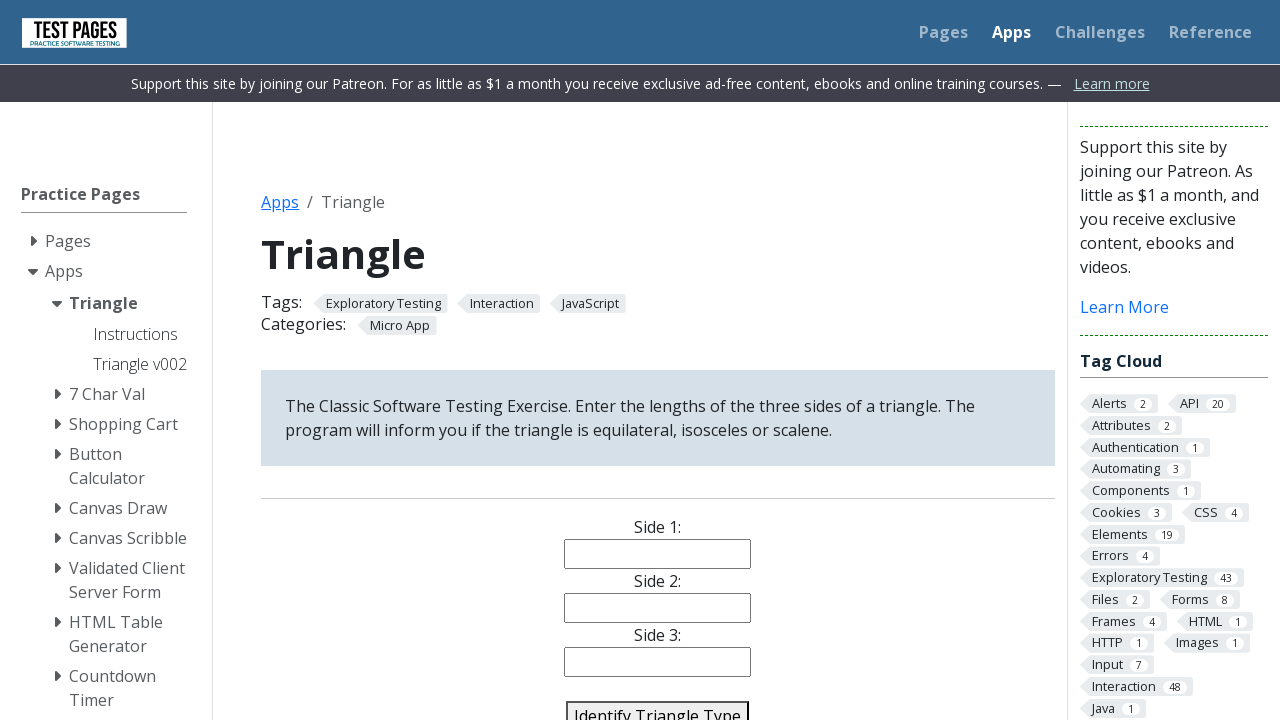

Filled side1 input with value '1' on input[name='side1']
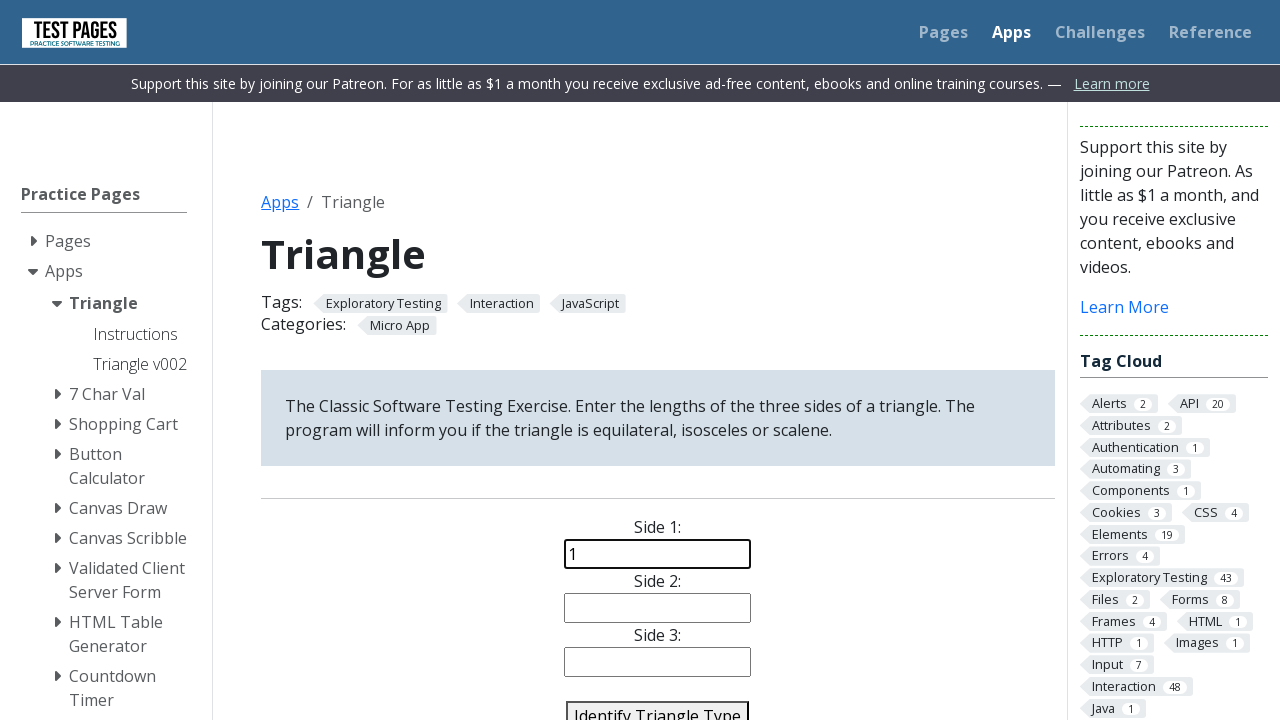

Filled side2 input with value '2' on input[name='side2']
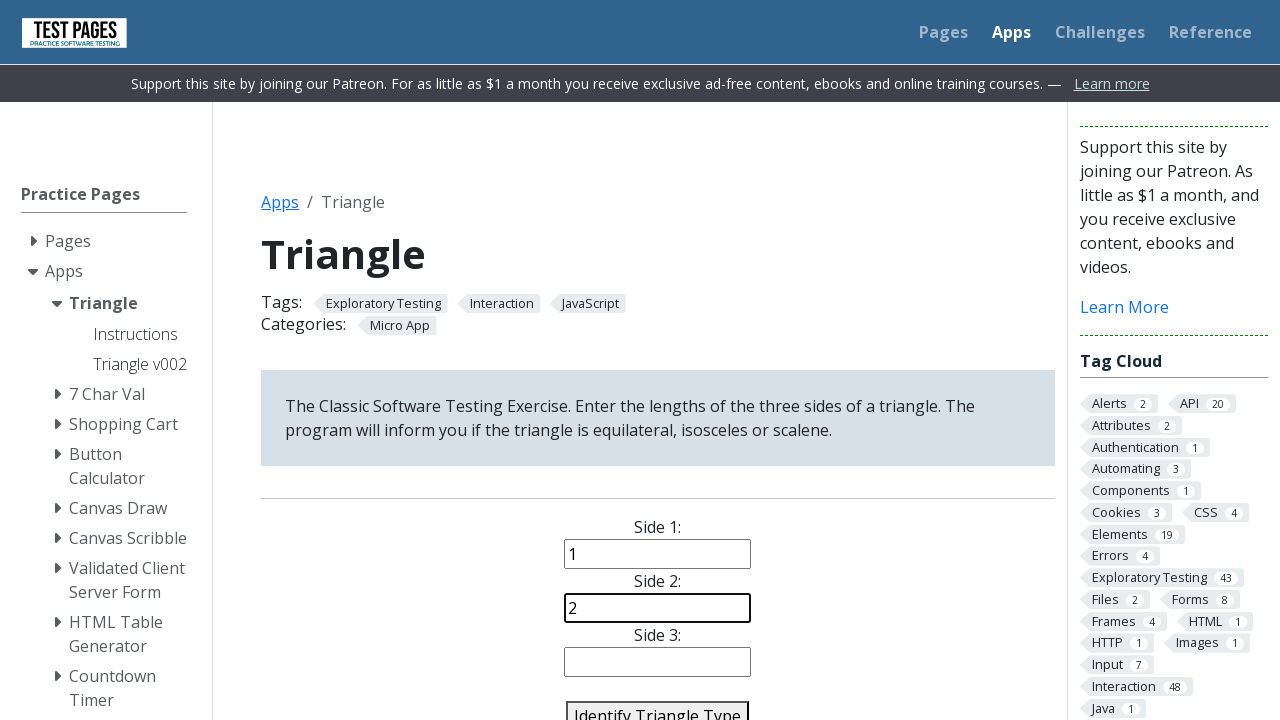

Filled side3 input with value '3' on input[name='side3']
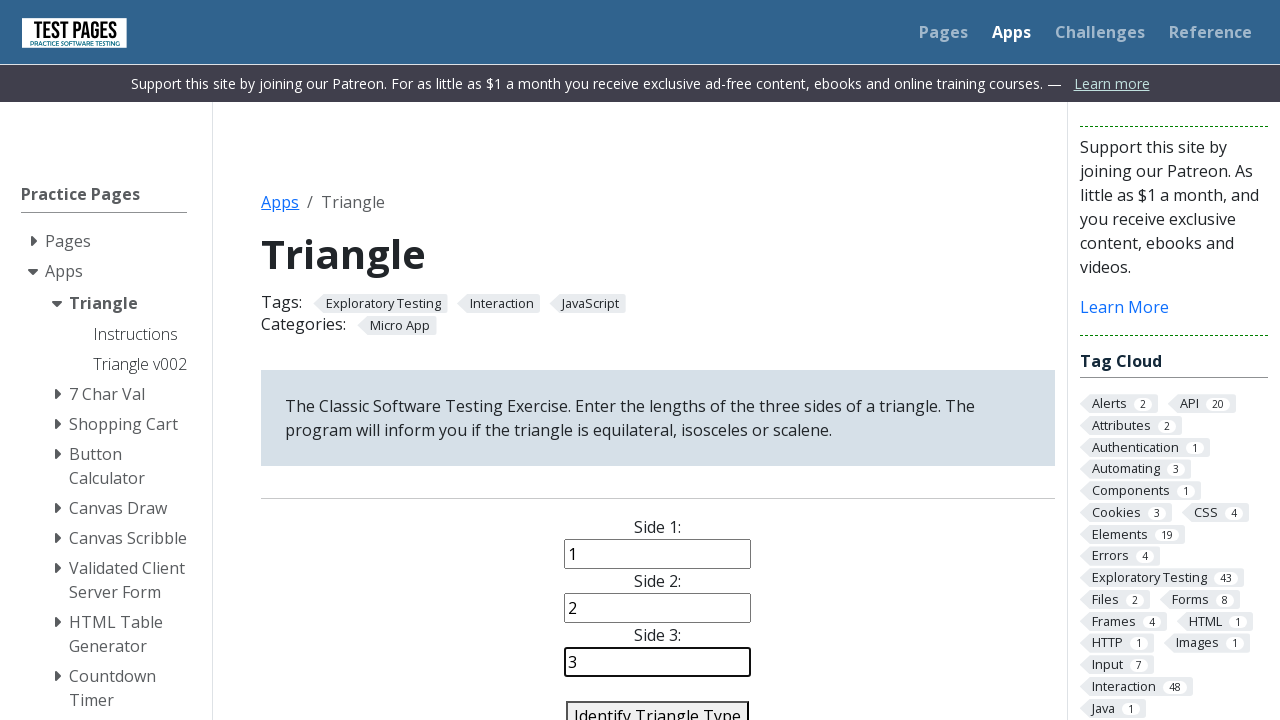

Clicked identify triangle button at (658, 705) on #identify-triangle-action
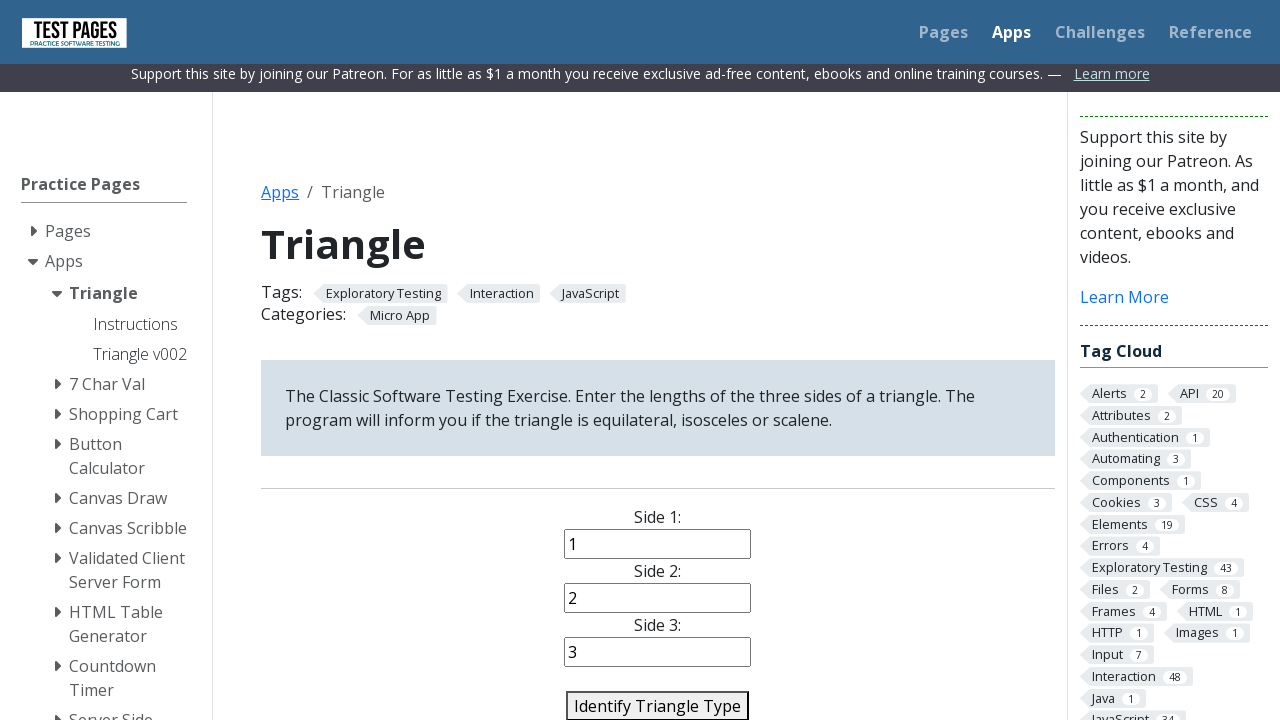

Triangle result loaded - sides 1, 2, 3 verified as not a valid triangle
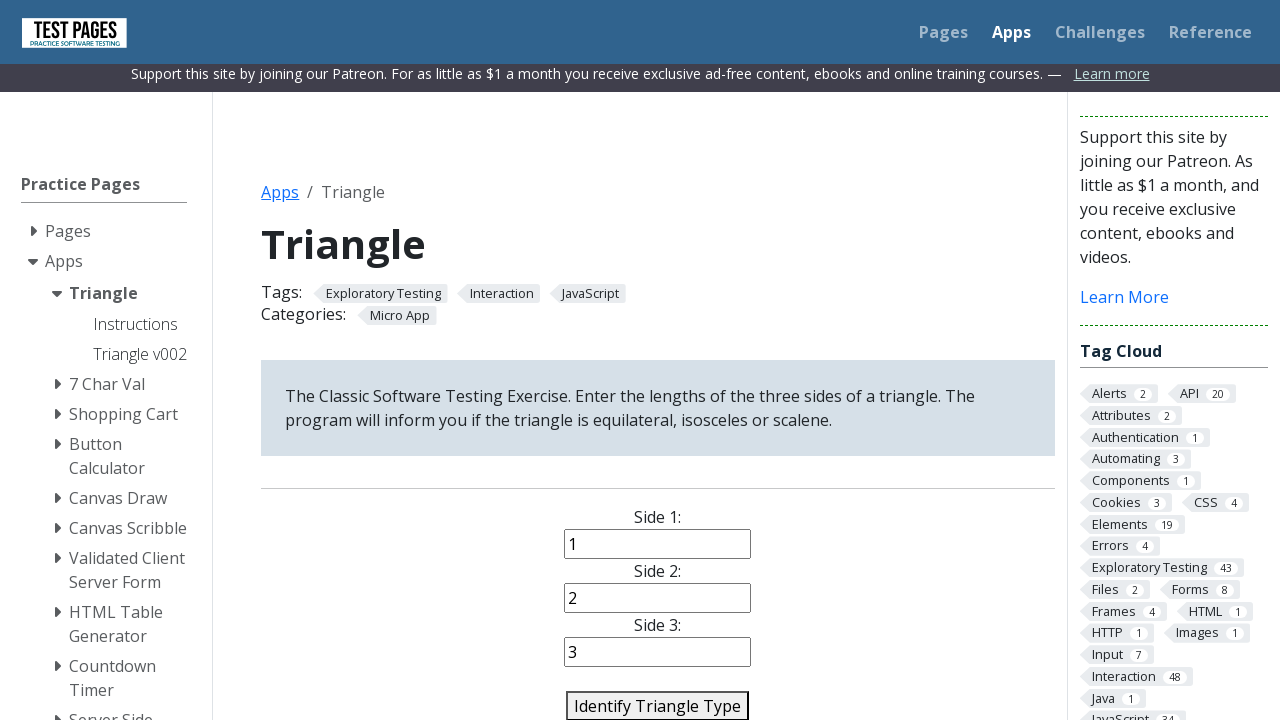

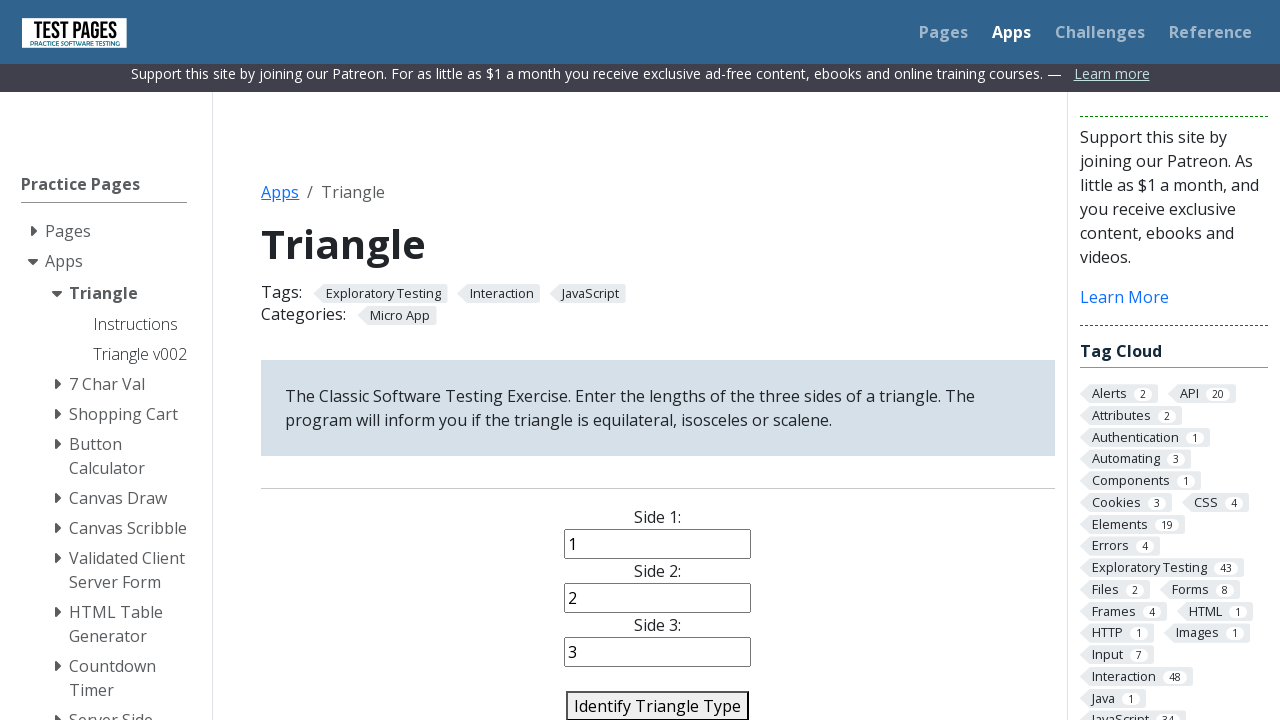